Tests calendar date picker functionality by selecting a specific date and verifying the input fields are populated correctly

Starting URL: https://rahulshettyacademy.com/seleniumPractise/#/offers

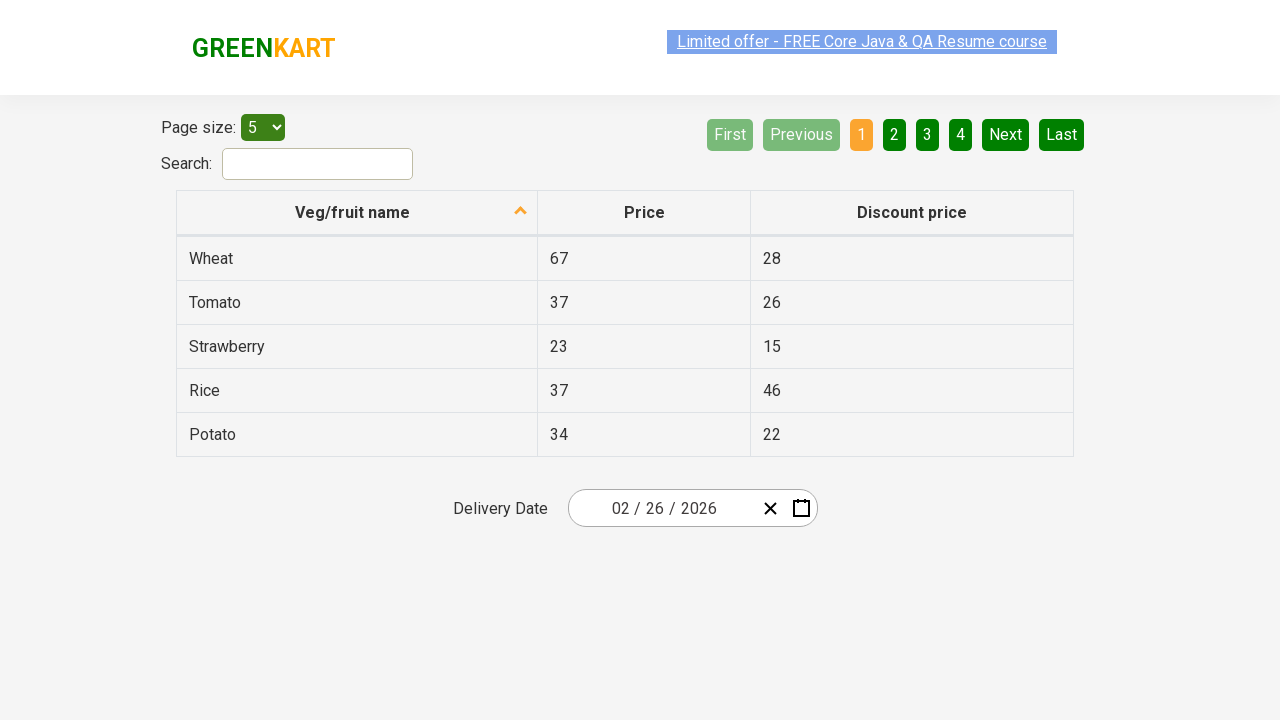

Clicked date picker input group to open calendar at (662, 508) on .react-date-picker__inputGroup
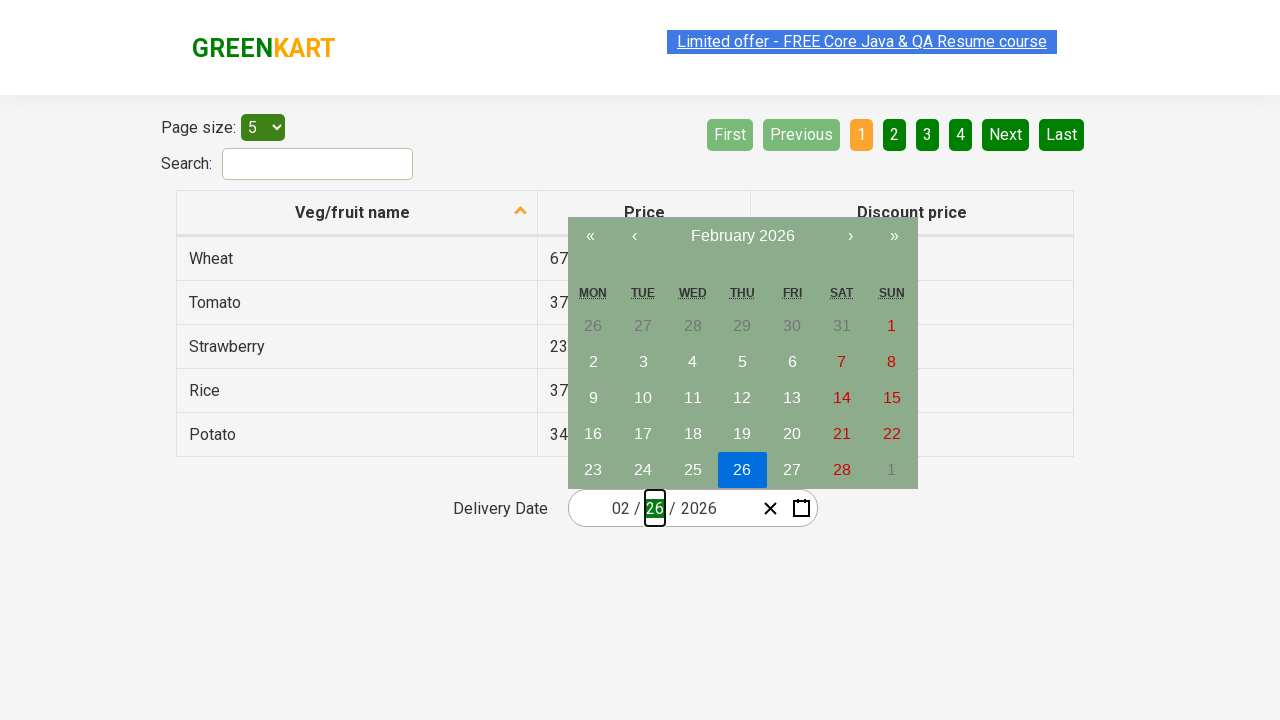

Clicked navigation label to navigate to year view (first click) at (742, 236) on .react-calendar__navigation__label
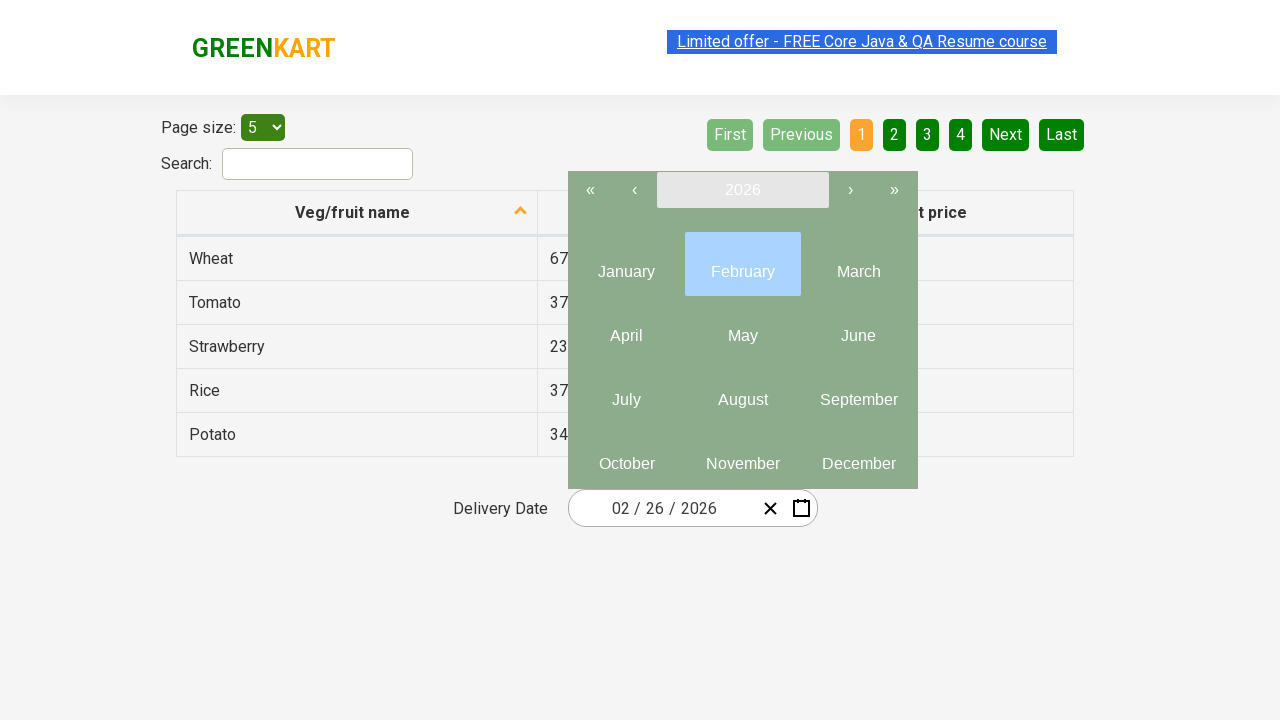

Clicked navigation label to navigate to year view (second click) at (742, 190) on .react-calendar__navigation__label
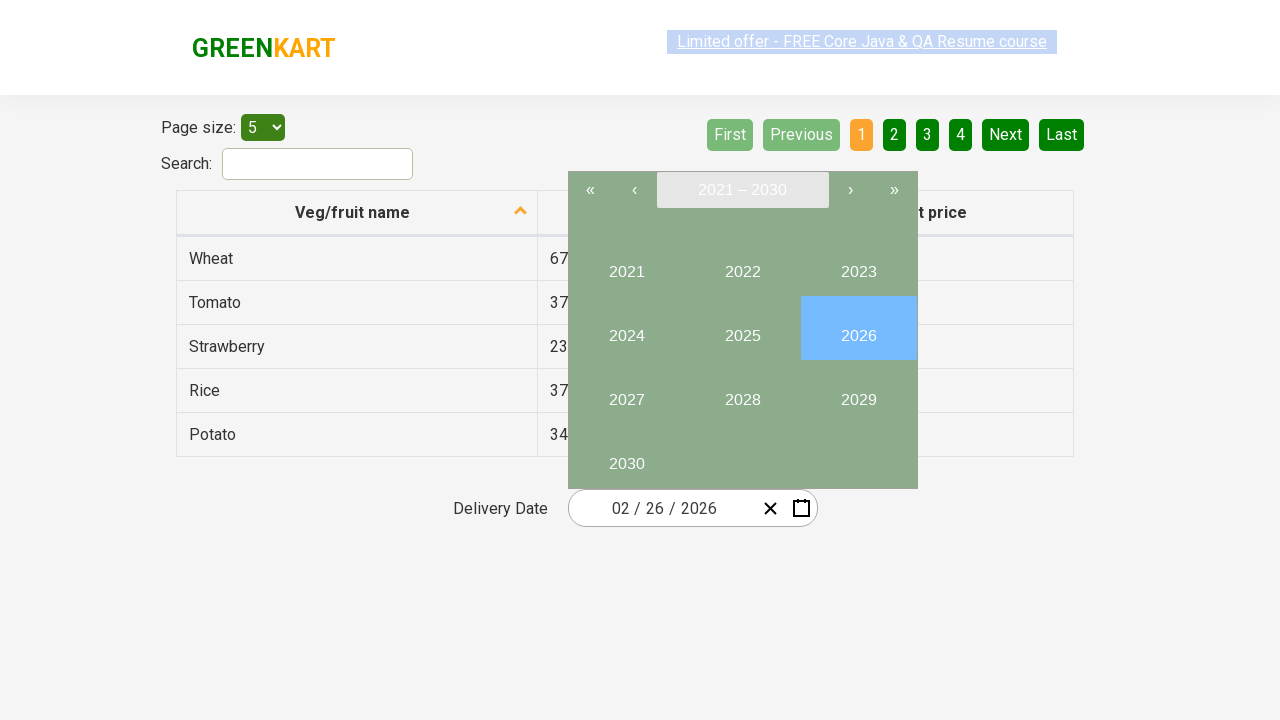

Selected year 2024 from calendar at (626, 328) on internal:text="2024"i
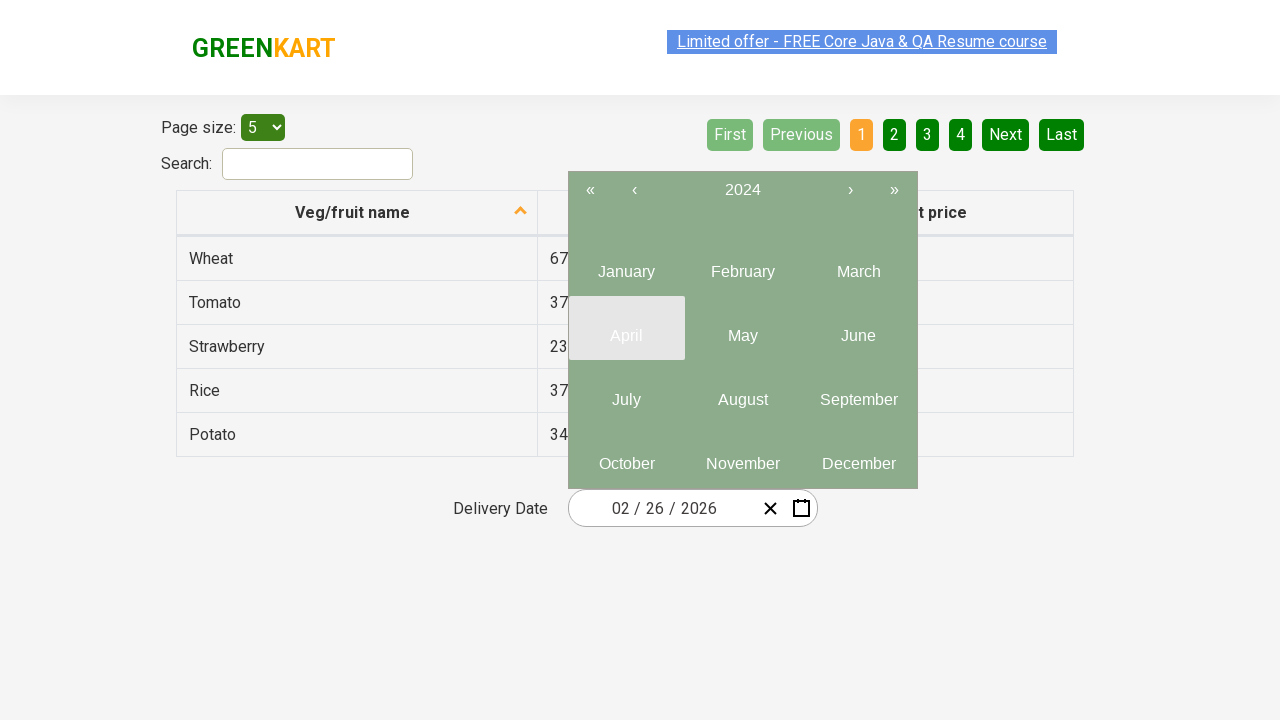

Selected month 7 from year view at (626, 392) on .react-calendar__year-view__months__month >> nth=6
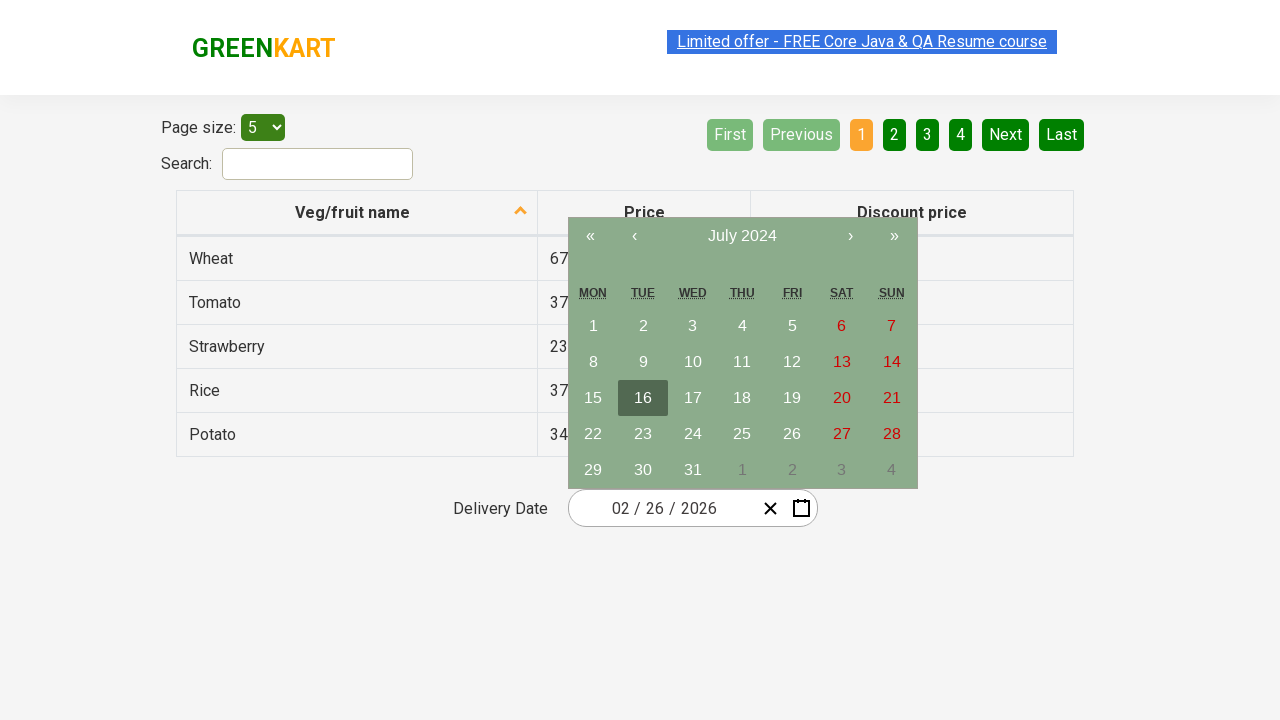

Selected day 15 from month view to complete date selection at (593, 398) on .react-calendar__month-view__days >> internal:text="15"i
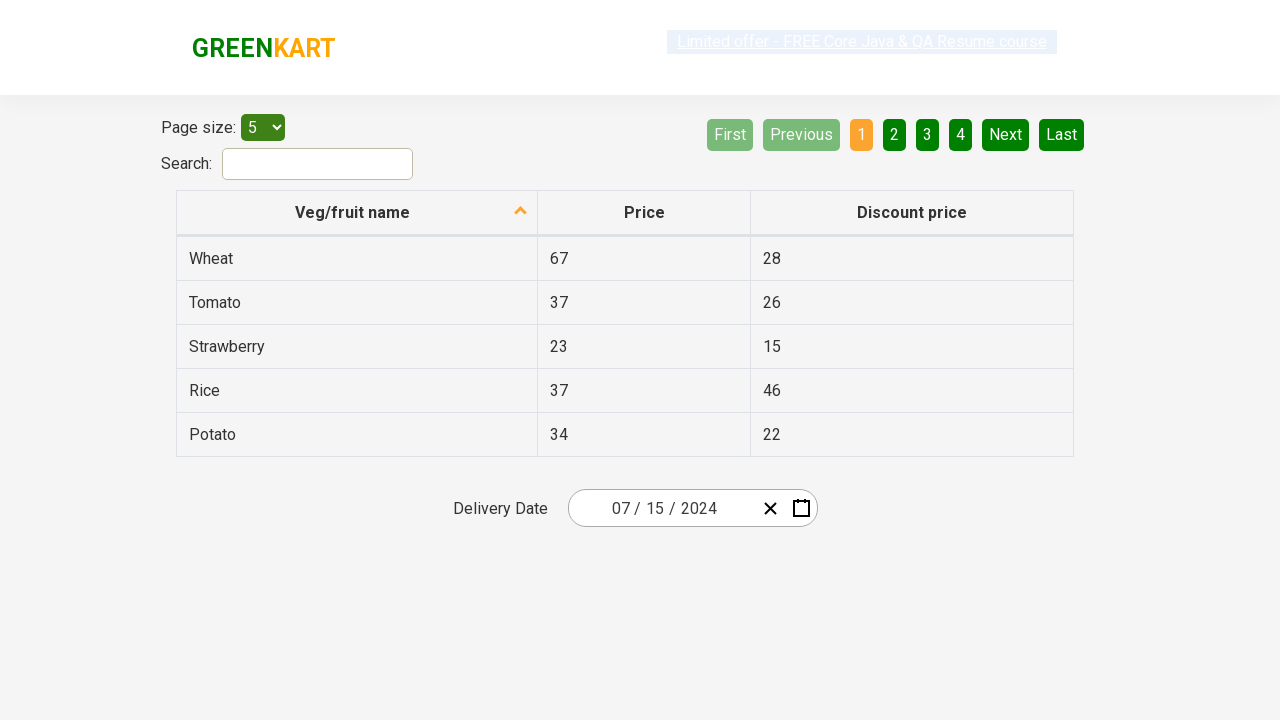

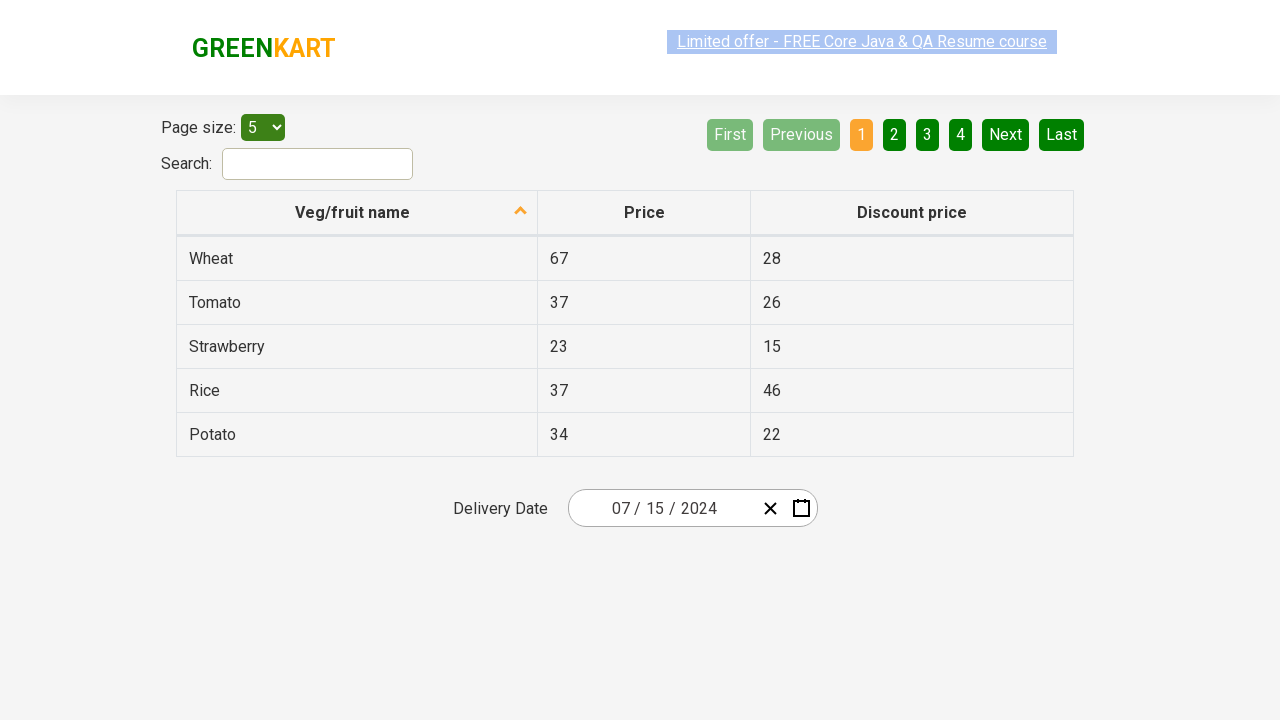